Tests a button click interaction on an MDN accessibility demo page, verifies alert popup appears, fills a form input field, and checks the value was entered.

Starting URL: http://mdn.github.io/learning-area/tools-testing/cross-browser-testing/accessibility/native-keyboard-accessibility.html

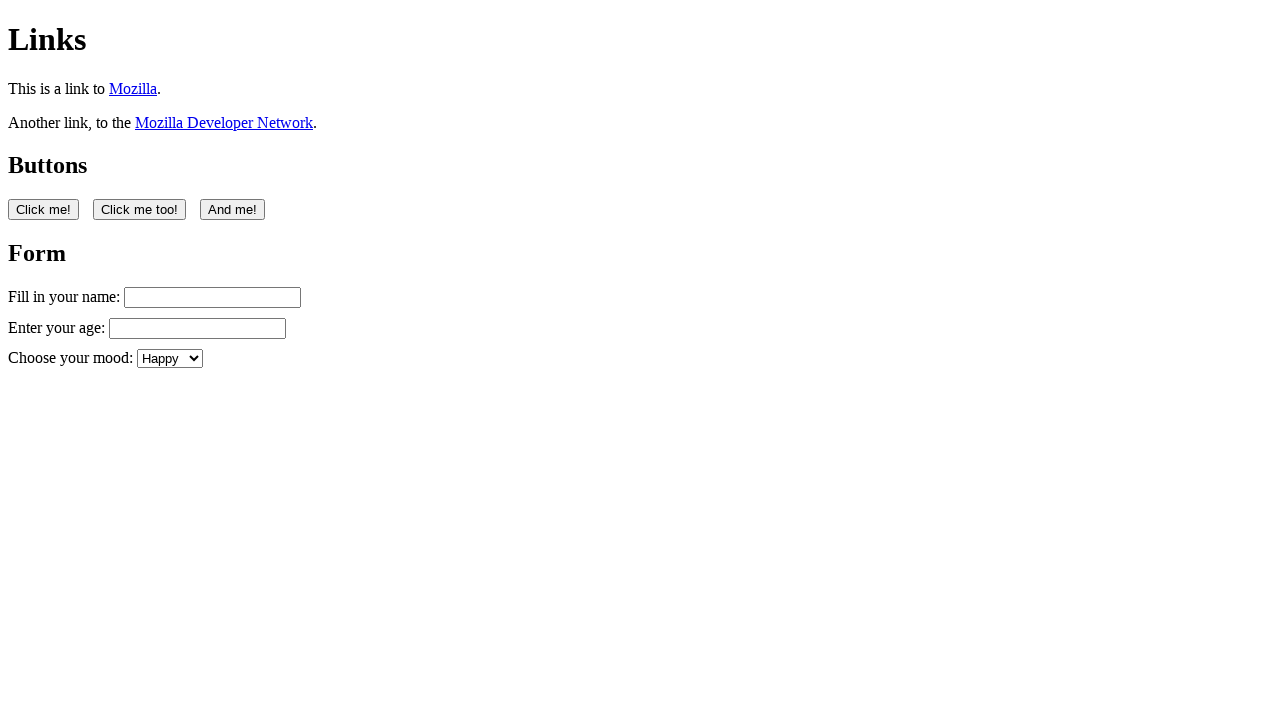

Clicked the first button on the accessibility demo page at (44, 209) on button:nth-of-type(1)
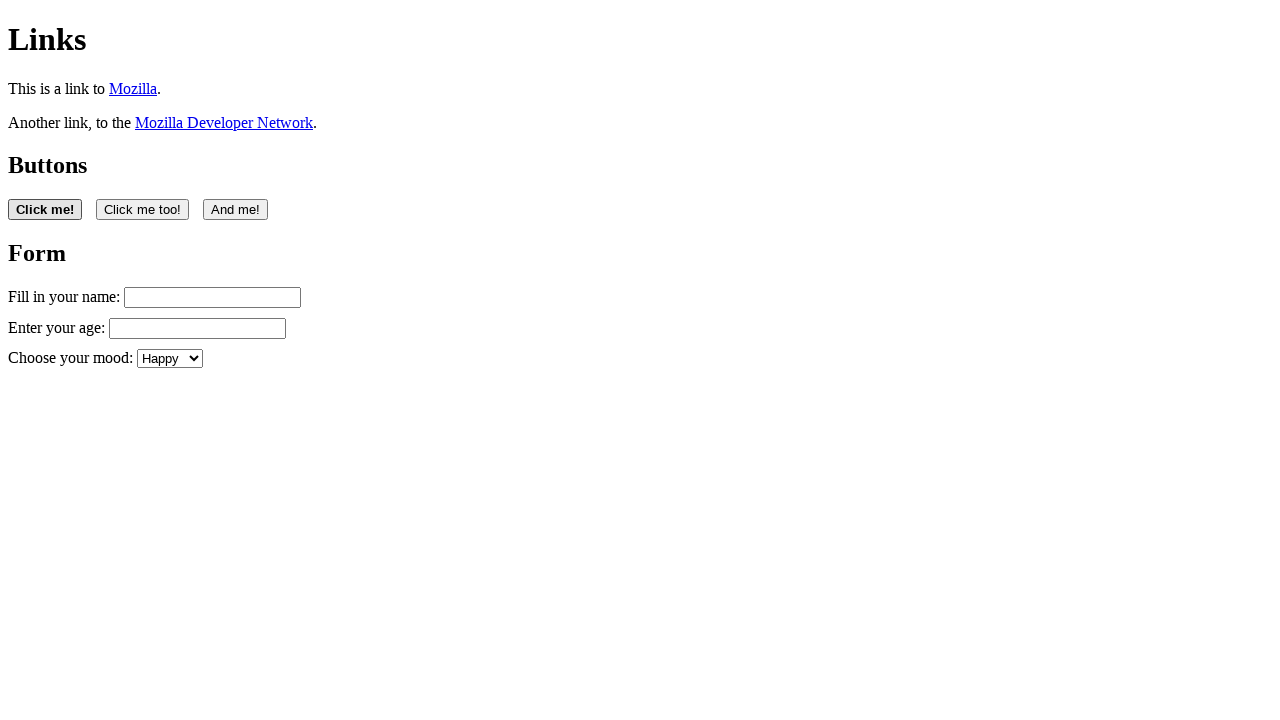

Set up dialog handler to accept alert popups
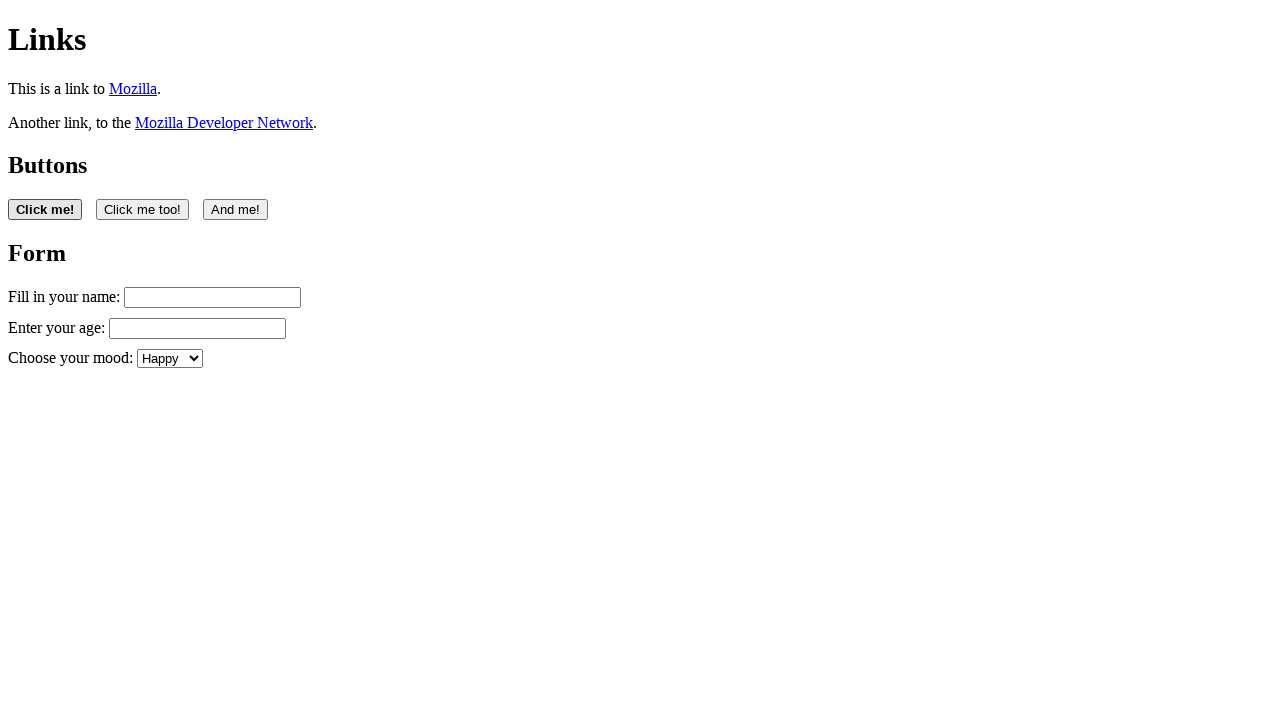

Filled name input field with 'Filling in my form' on #name
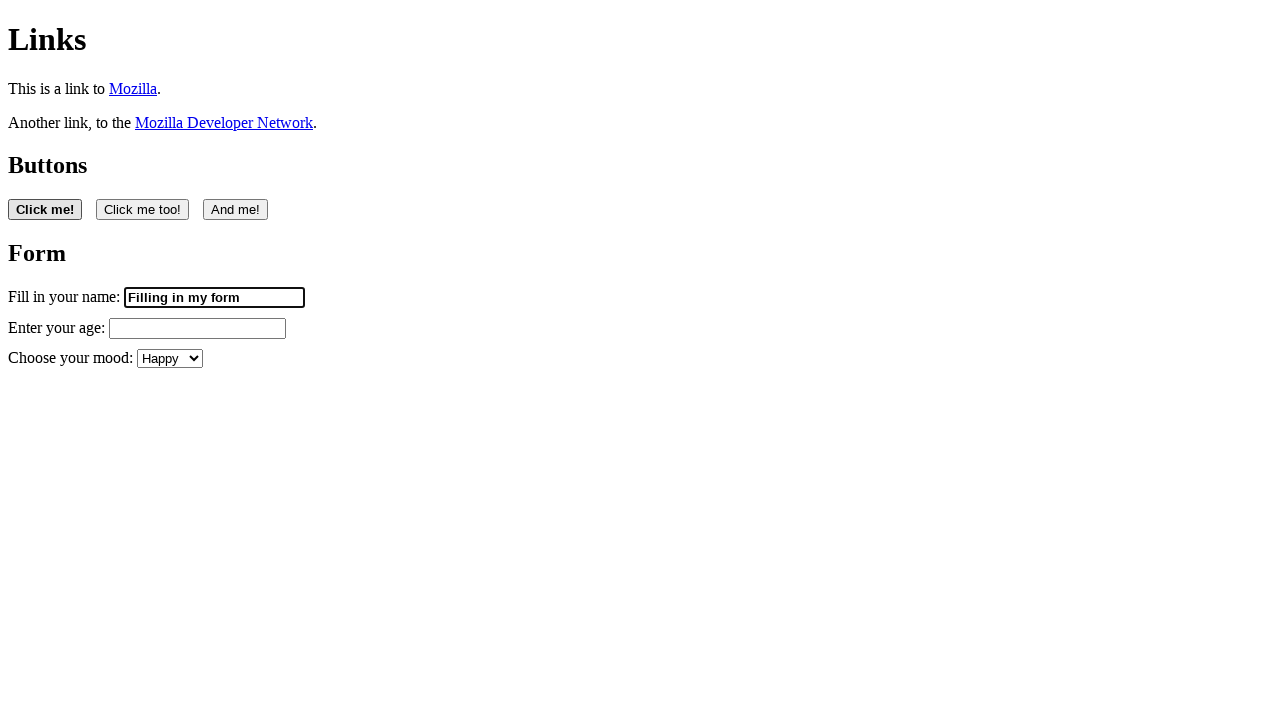

Retrieved value attribute from name input field
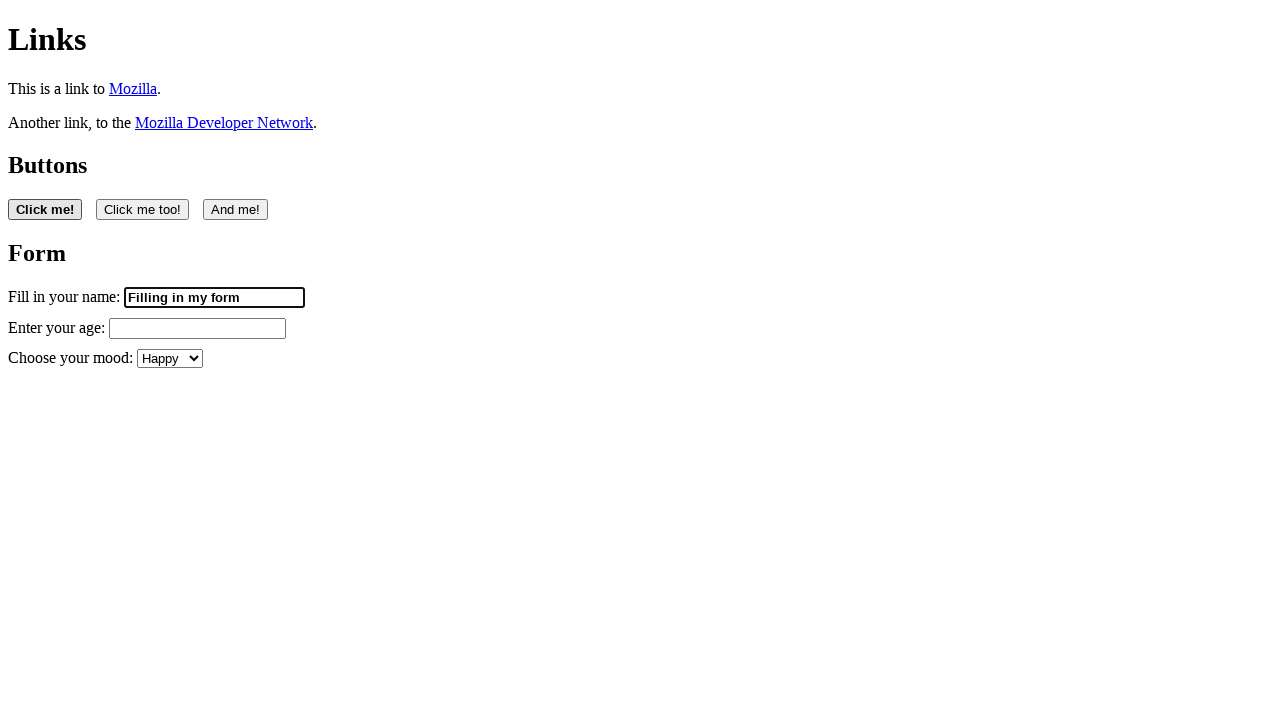

Verified form input field is editable with value present
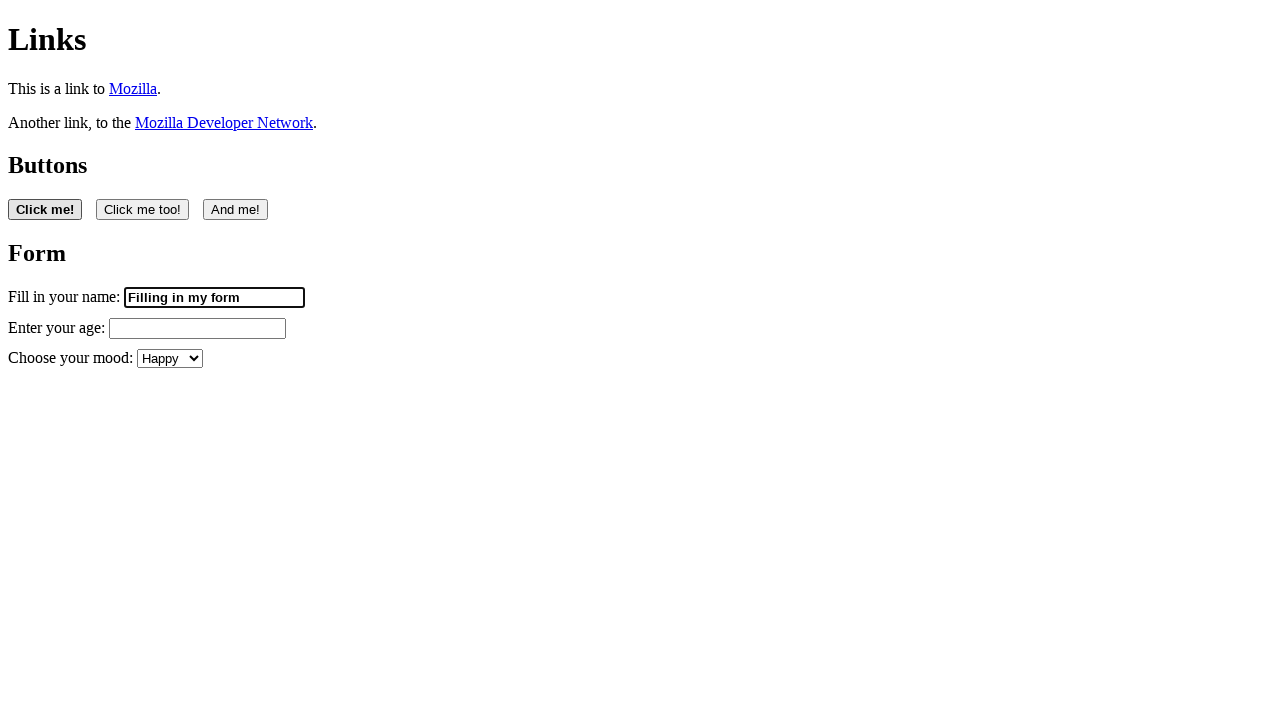

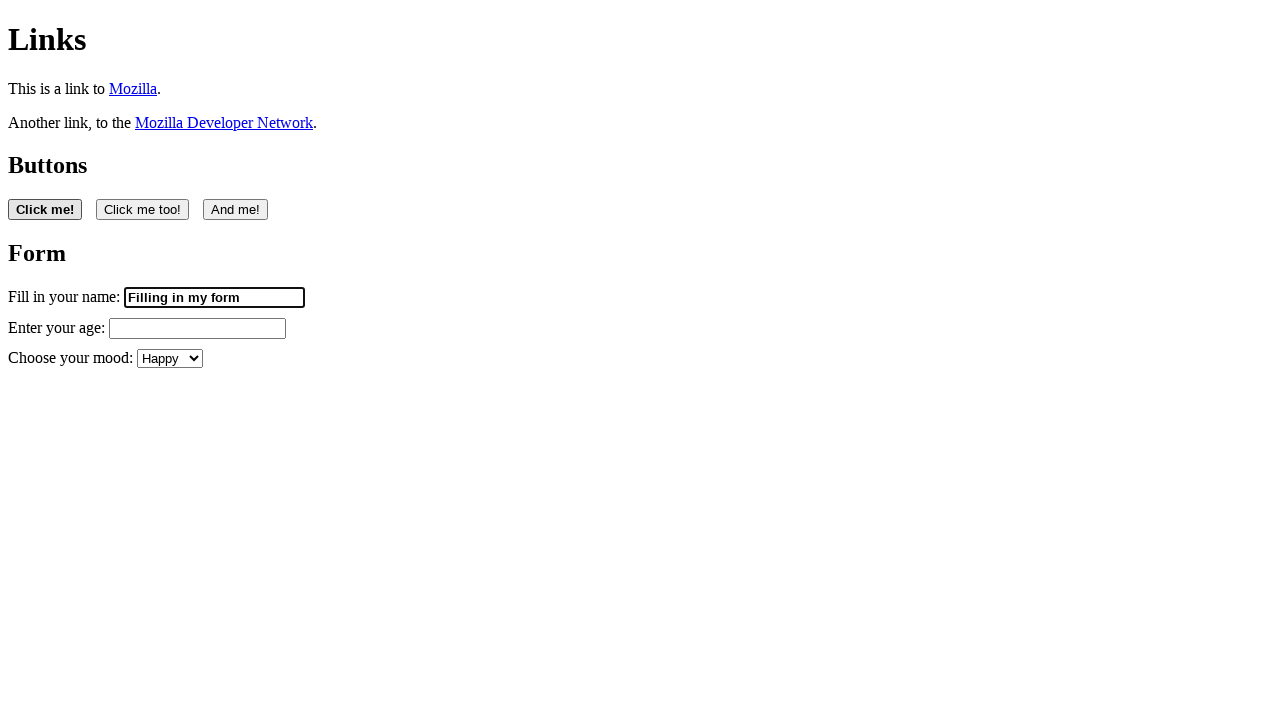